Navigates to W3Schools HTML tables page and interacts with the customers table by locating table headers and traversing through table rows to verify table structure and content accessibility.

Starting URL: https://www.w3schools.com/html/html_tables.asp

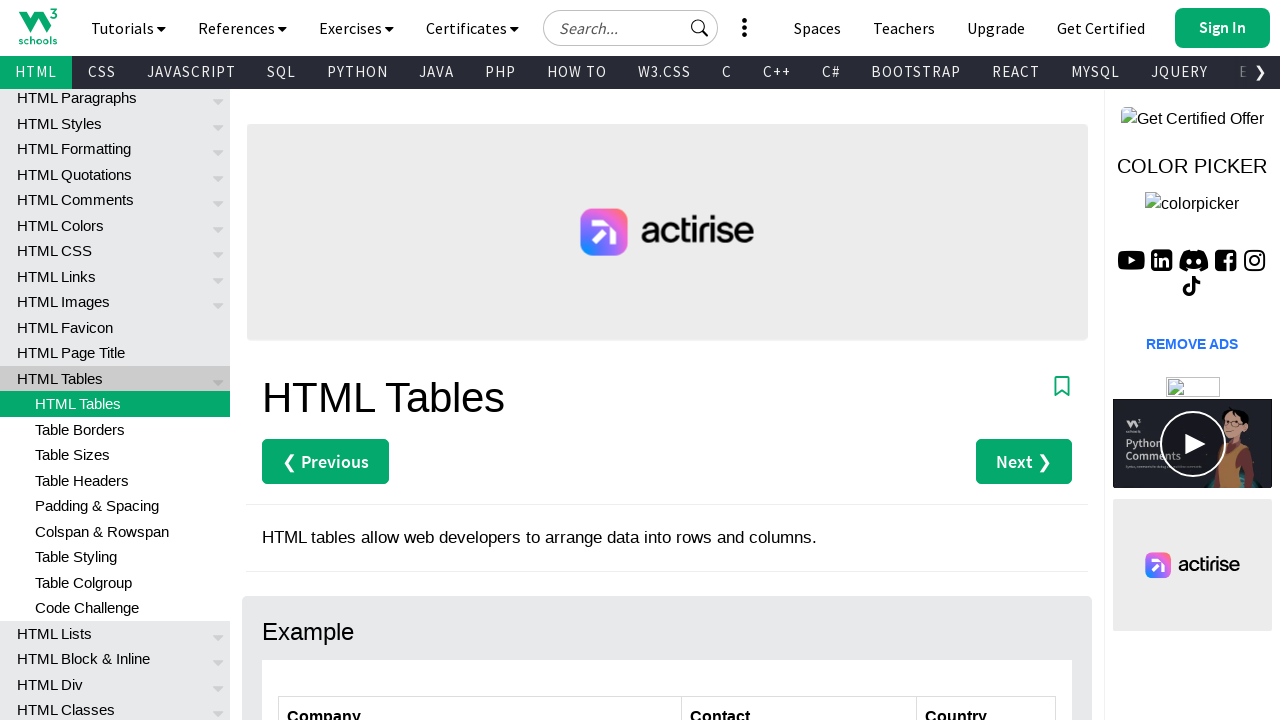

Waited for customers table to be visible
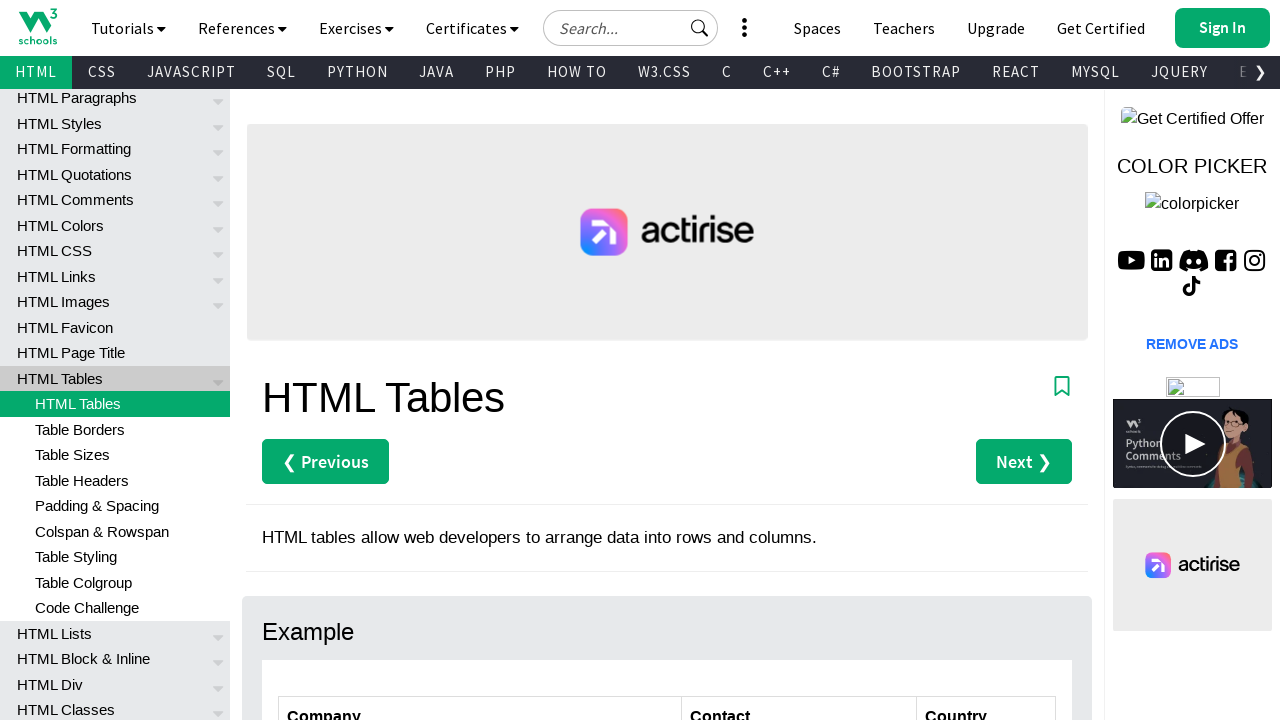

Verified table headers are present
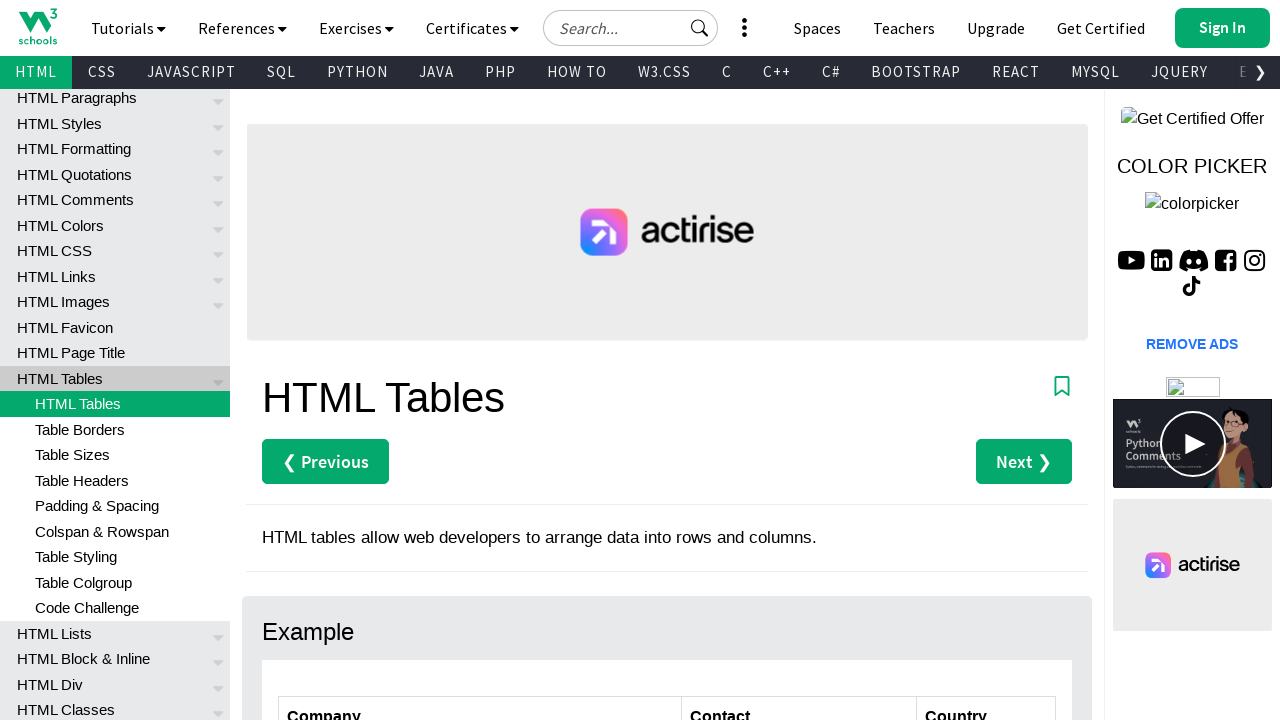

Verified first data cell in table row is accessible
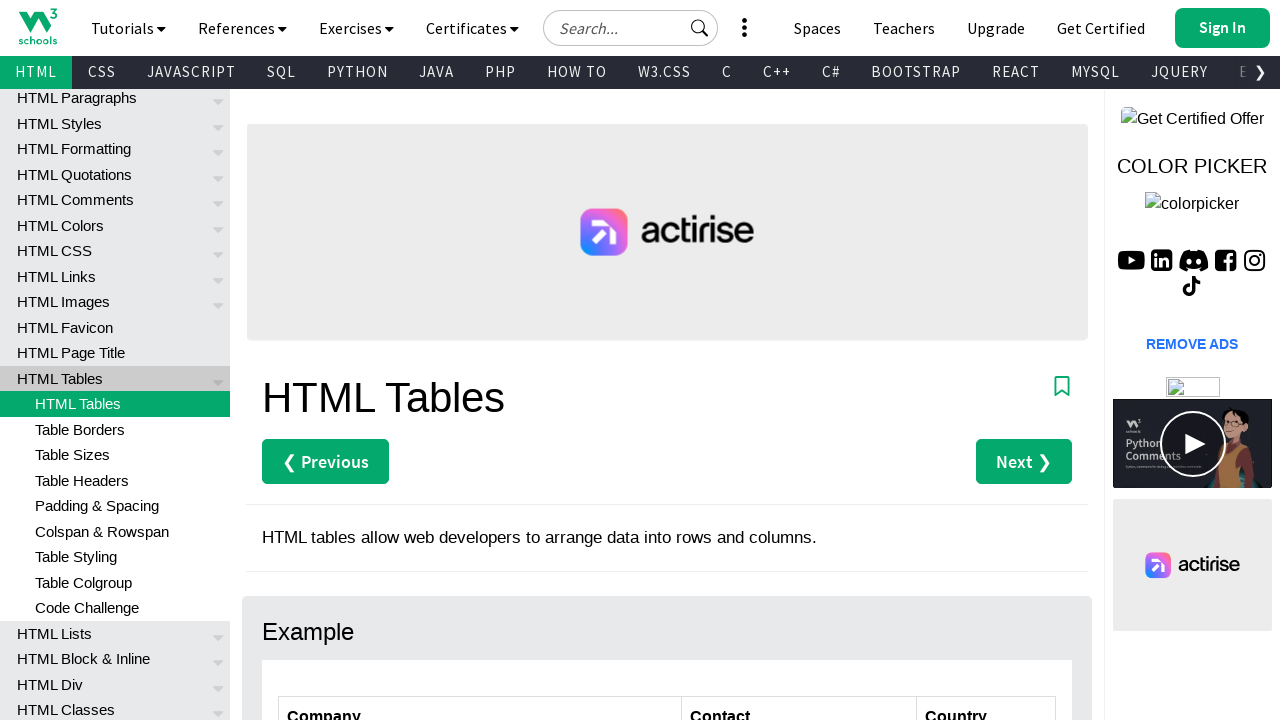

Scrolled customers table into view for full rendering
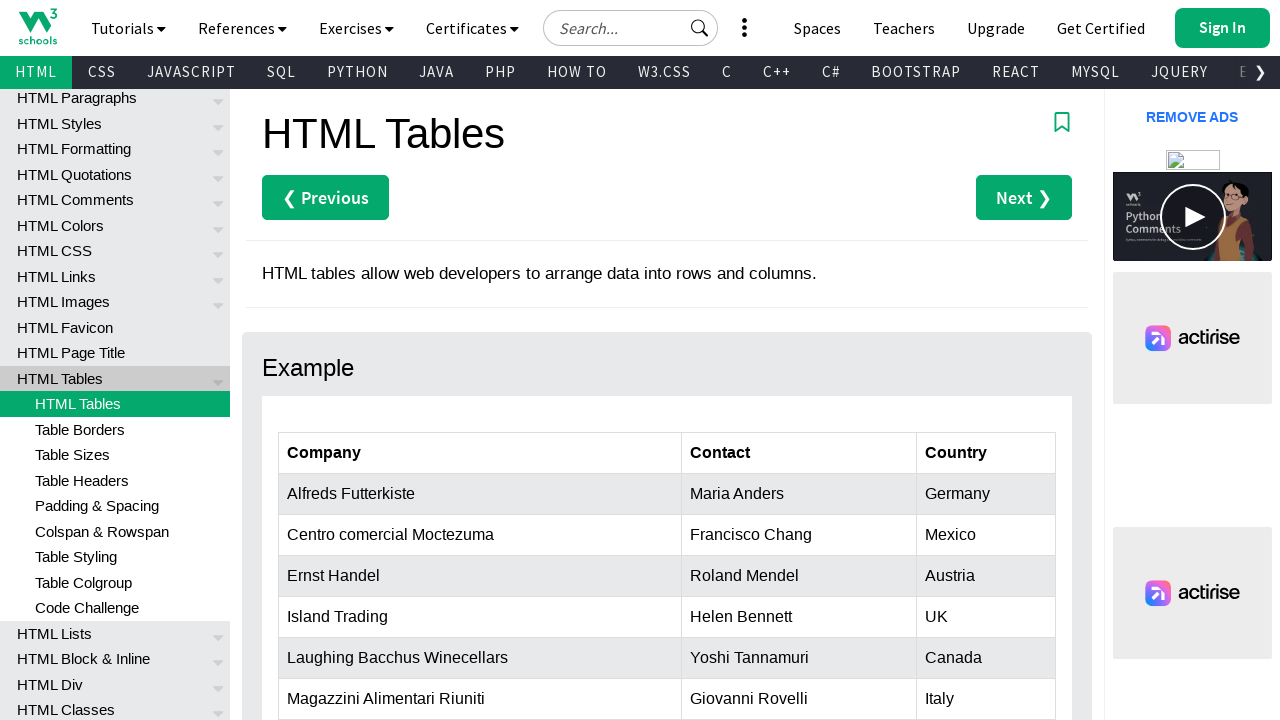

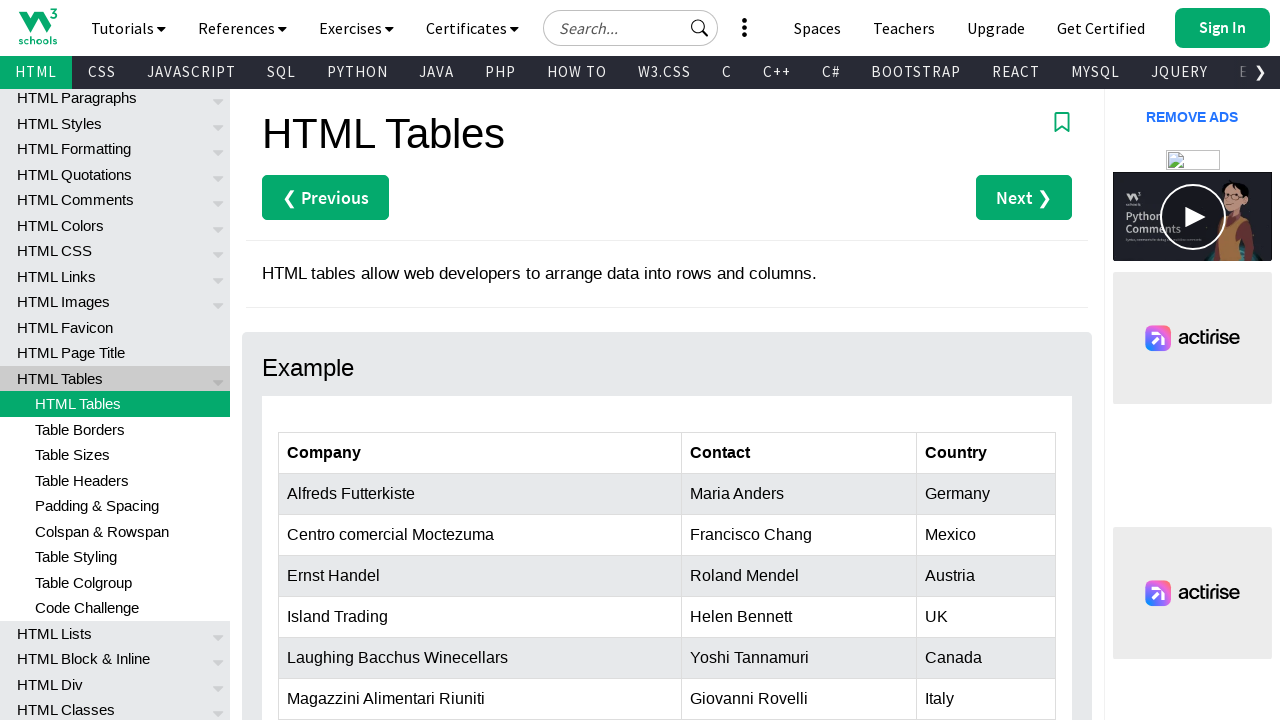